Tests static dropdown selection functionality by selecting currency options using different methods (index, visible text, value) and interacts with passenger count controls by incrementing adult passengers.

Starting URL: https://rahulshettyacademy.com/dropdownsPractise/

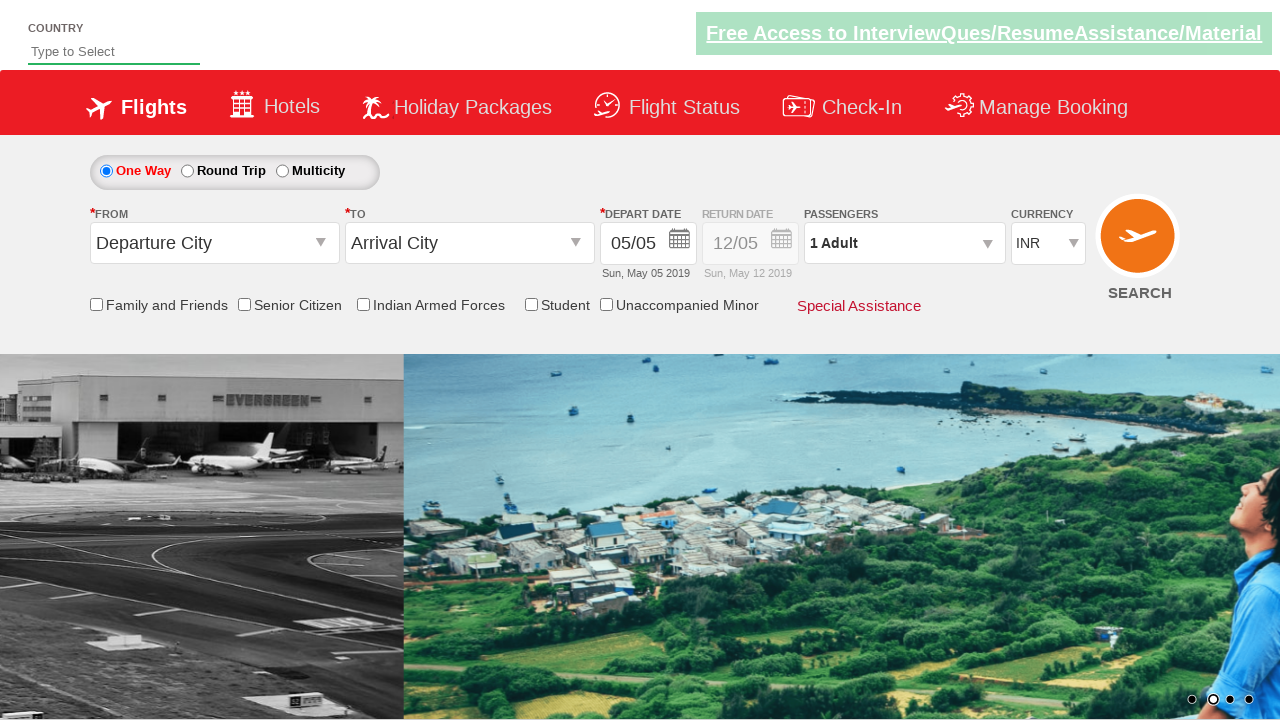

Selected currency dropdown option at index 3 on #ctl00_mainContent_DropDownListCurrency
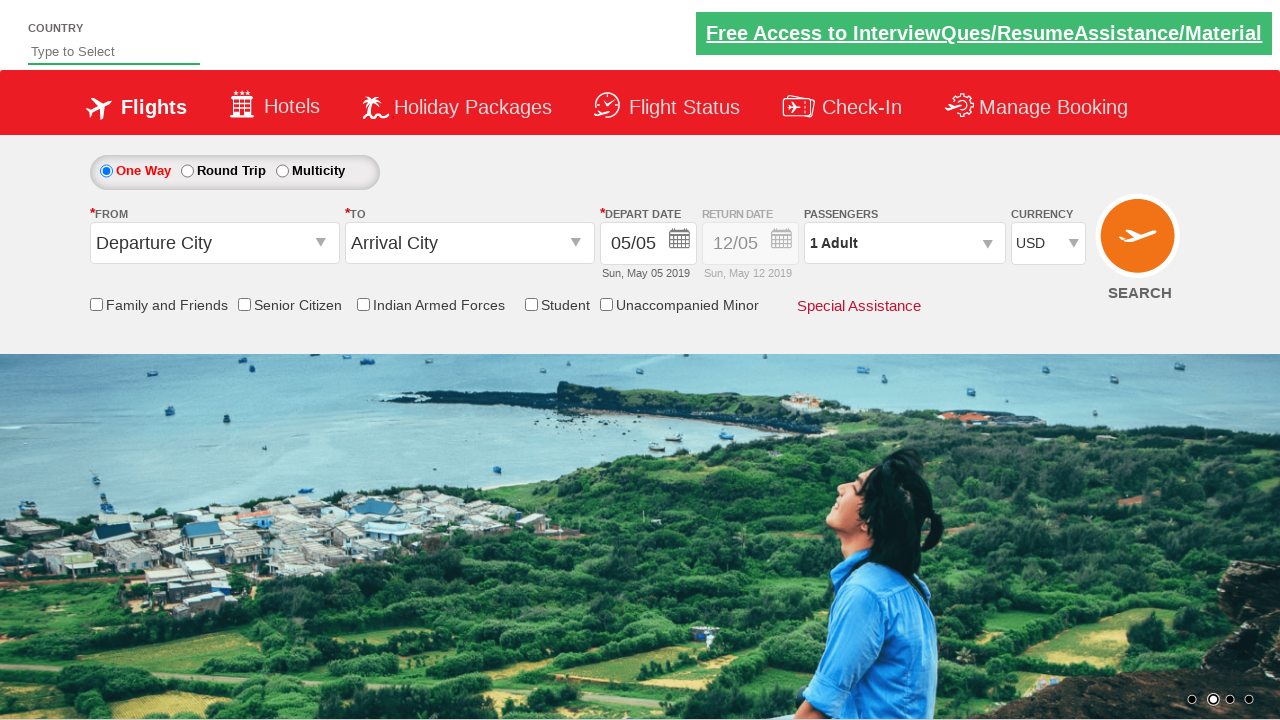

Selected currency dropdown option with label 'INR' on #ctl00_mainContent_DropDownListCurrency
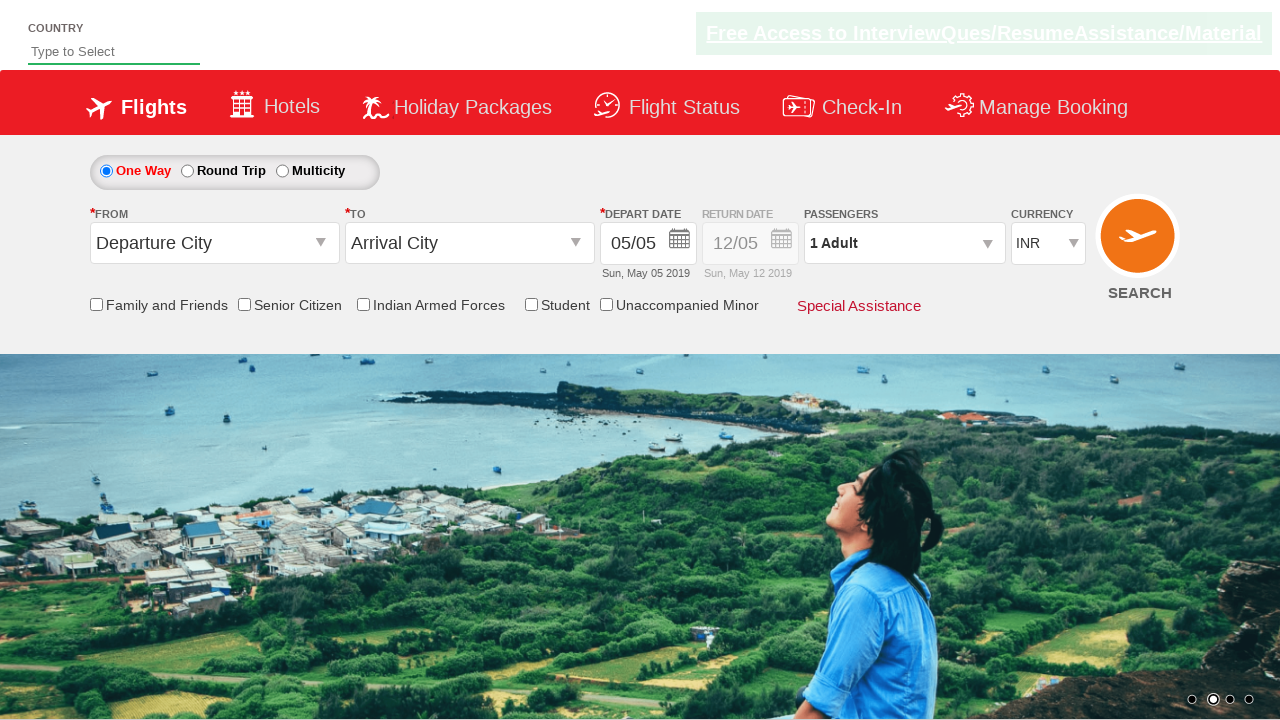

Selected currency dropdown option with value 'USD' on #ctl00_mainContent_DropDownListCurrency
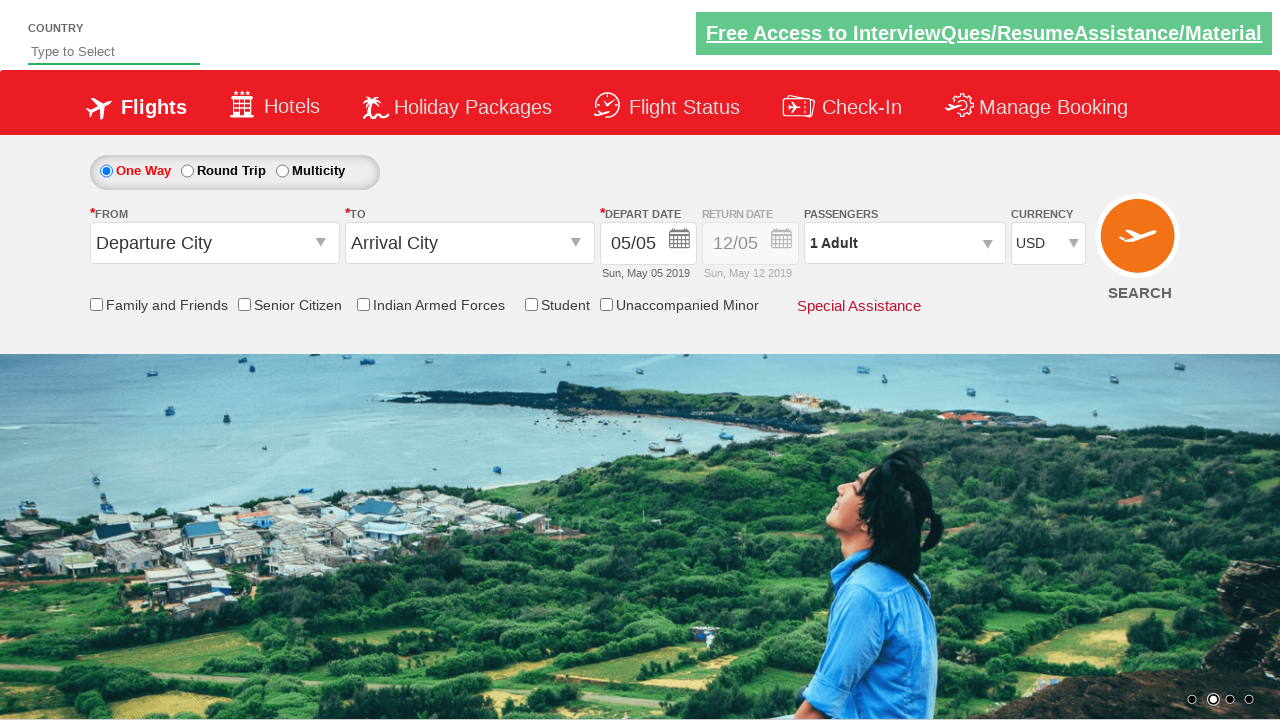

Clicked passenger info dropdown to open it at (904, 243) on #divpaxinfo
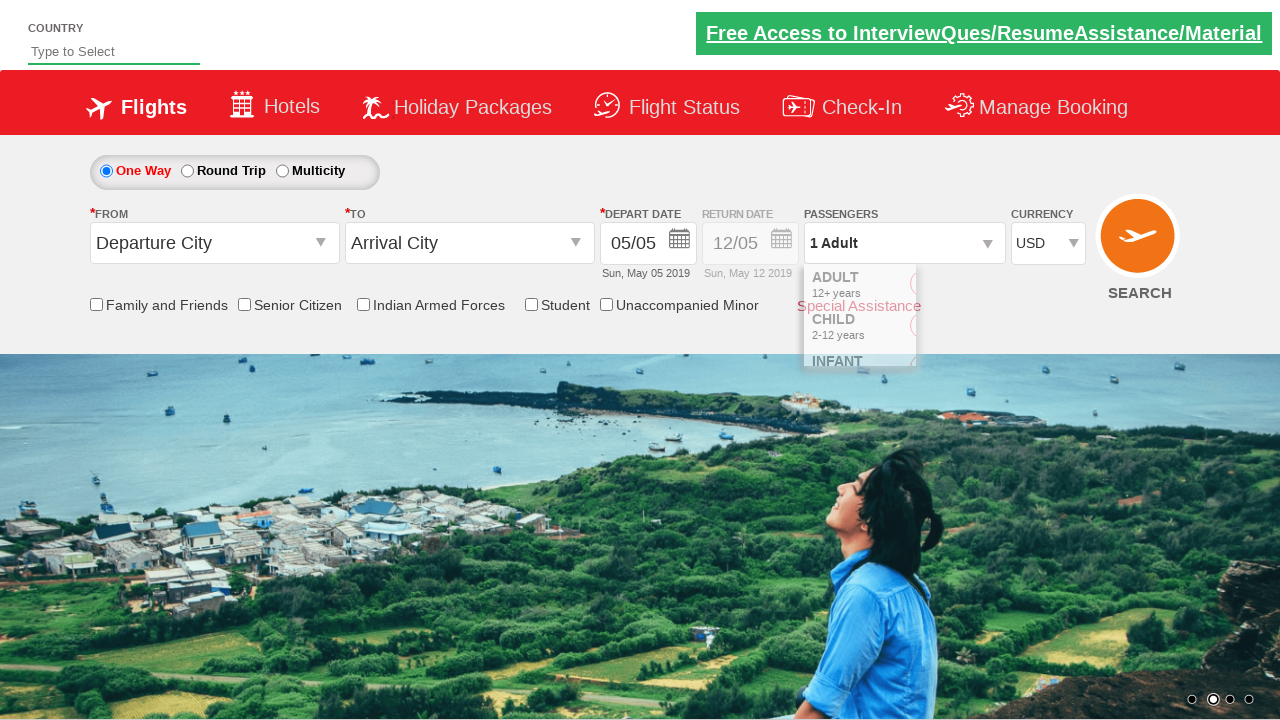

Clicked increment adult passenger button (iteration 1/3) at (982, 288) on #hrefIncAdt
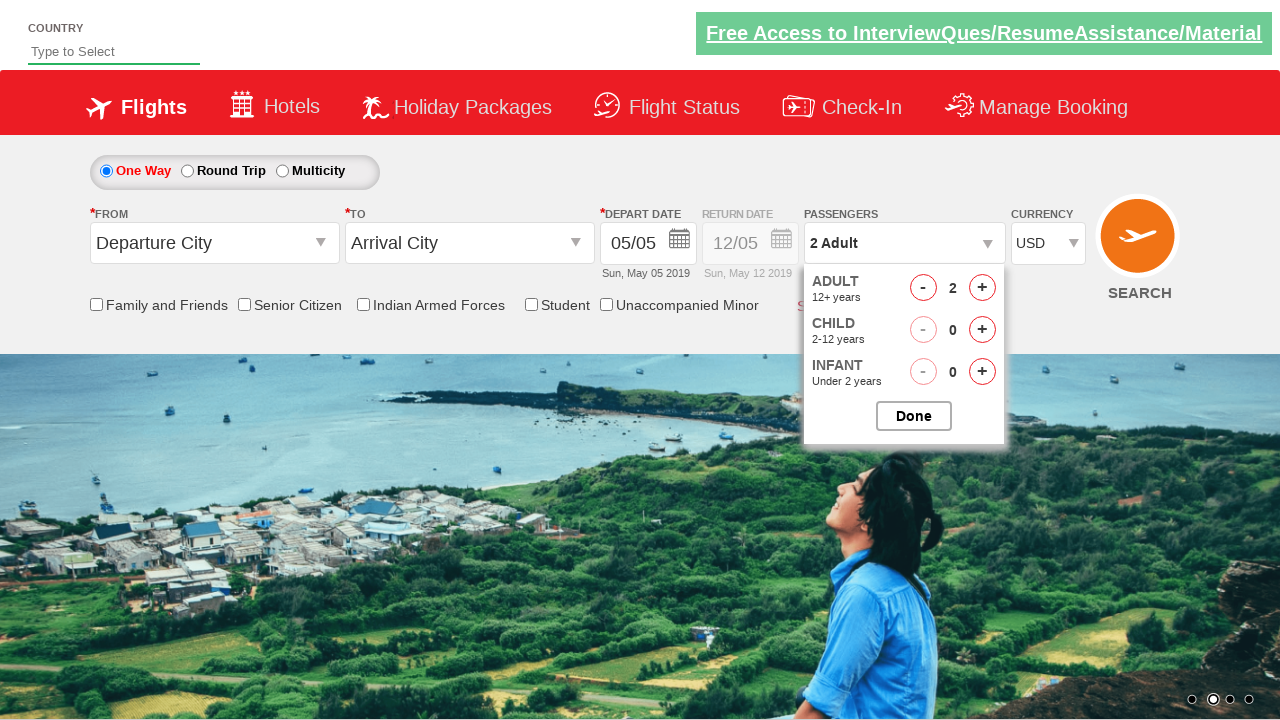

Clicked increment adult passenger button (iteration 2/3) at (982, 288) on #hrefIncAdt
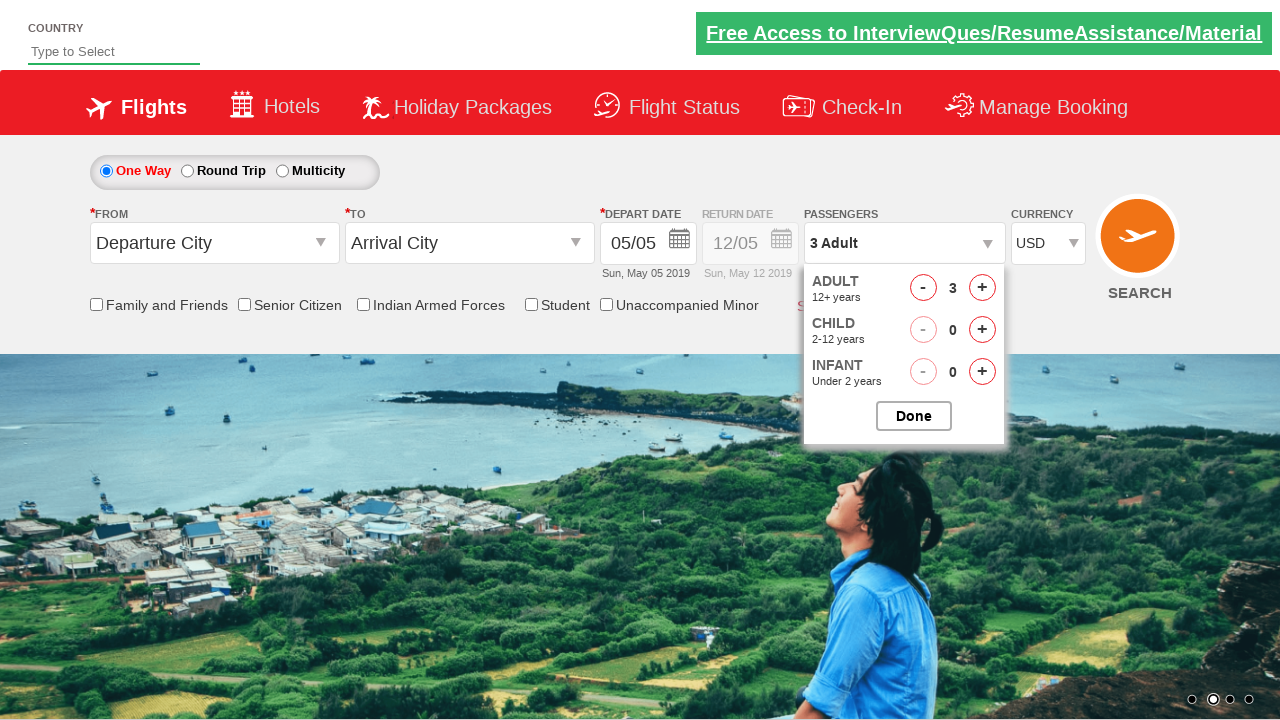

Clicked increment adult passenger button (iteration 3/3) at (982, 288) on #hrefIncAdt
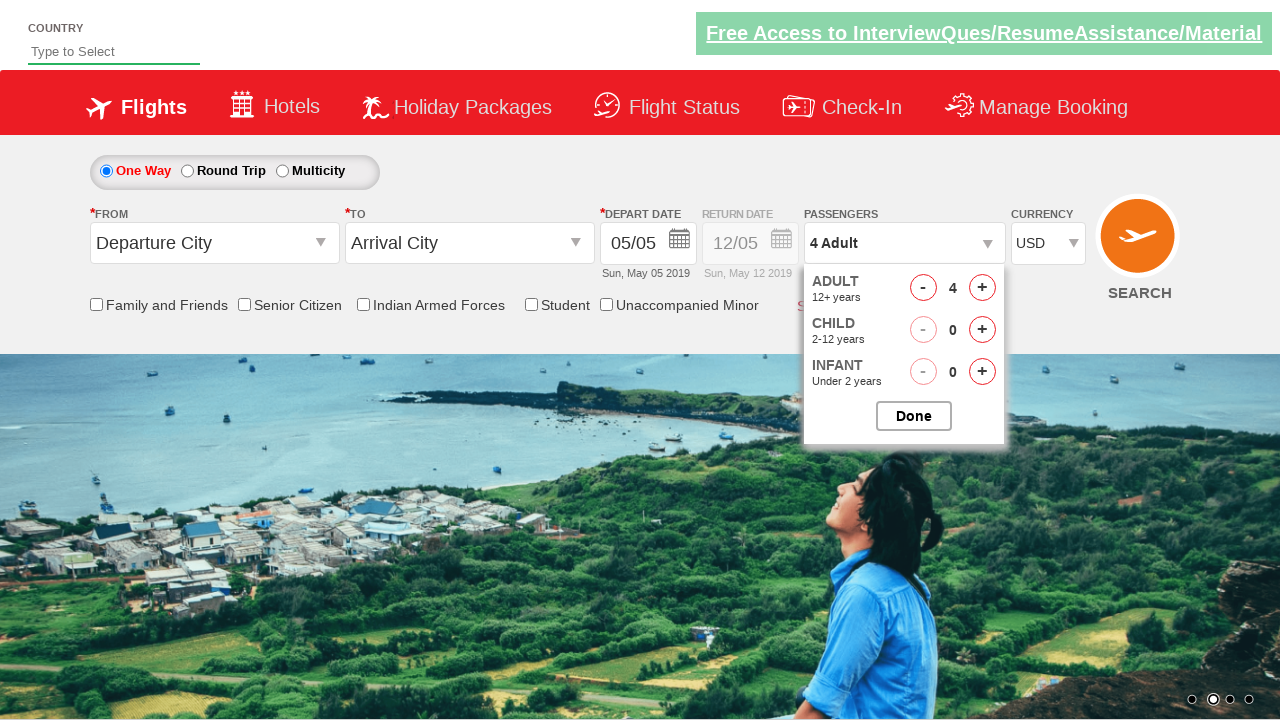

Closed the passenger options panel at (914, 416) on #btnclosepaxoption
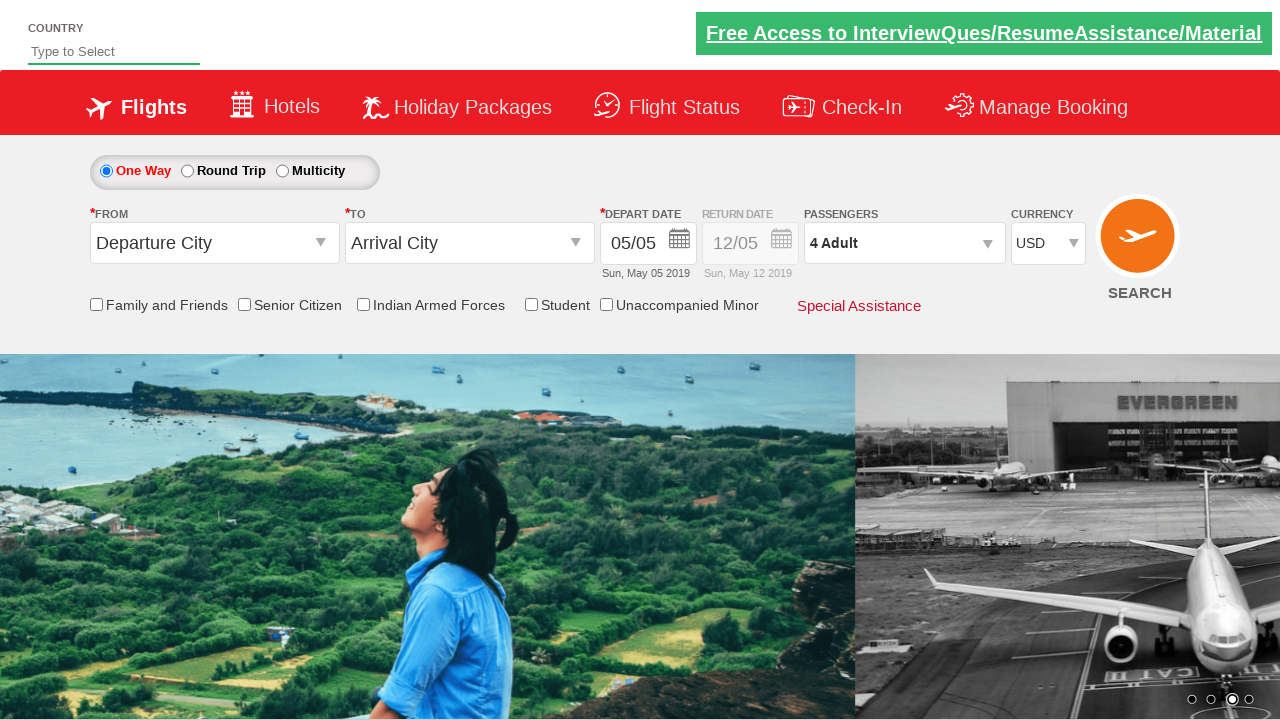

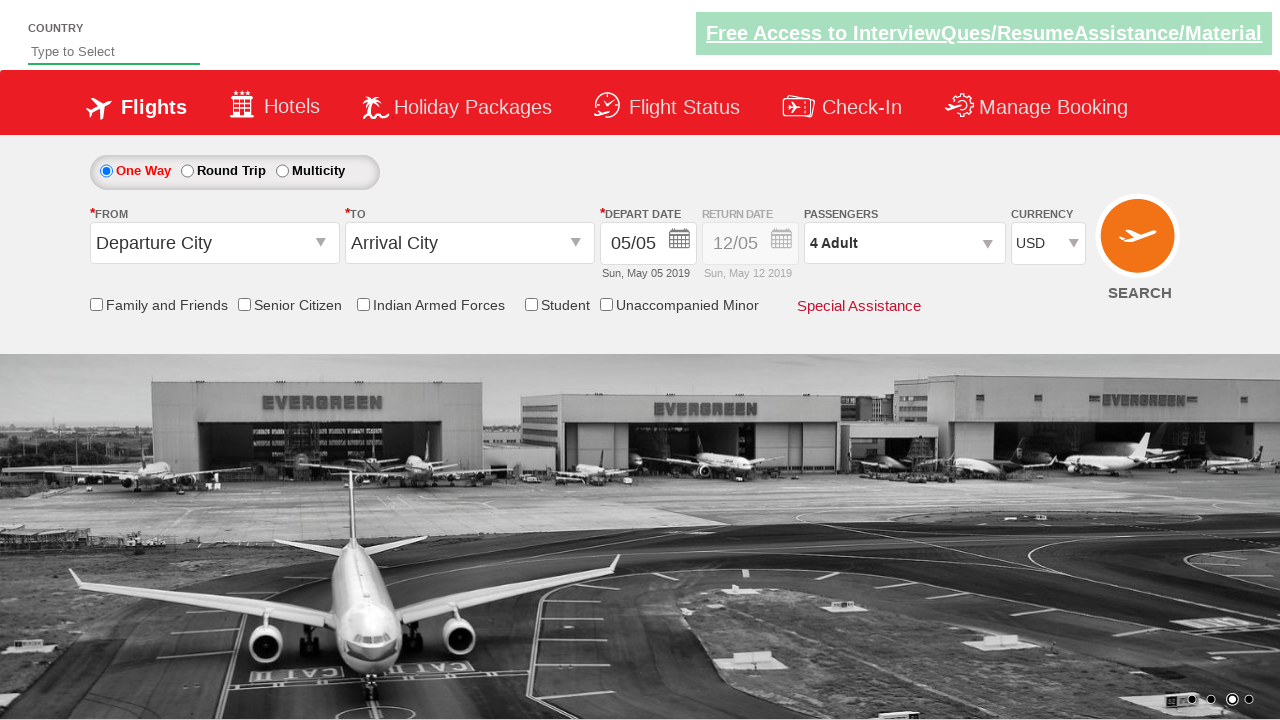